Tests multi-window handling by clicking a button that opens a new tab, then iterates through all window handles to verify the new window opened correctly

Starting URL: http://demo.automationtesting.in/Windows.html

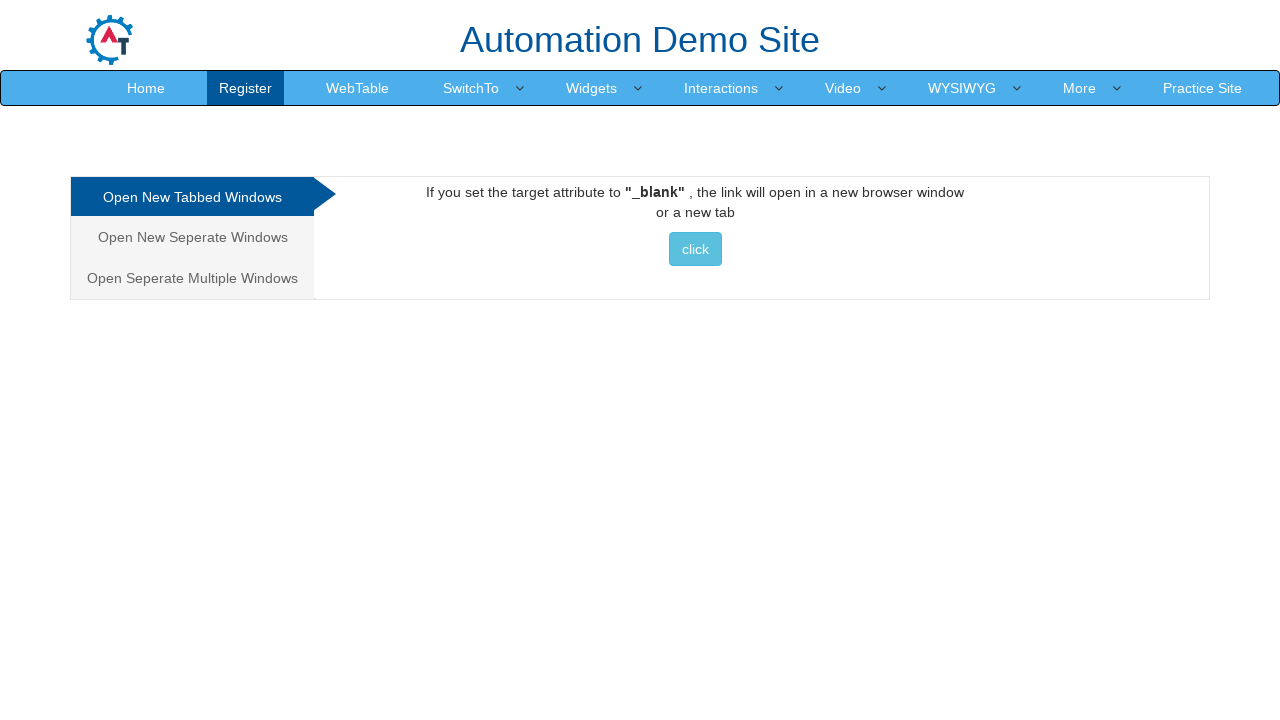

Clicked button to open new tab/window at (695, 249) on xpath=//*[@id="Tabbed"]/a/button
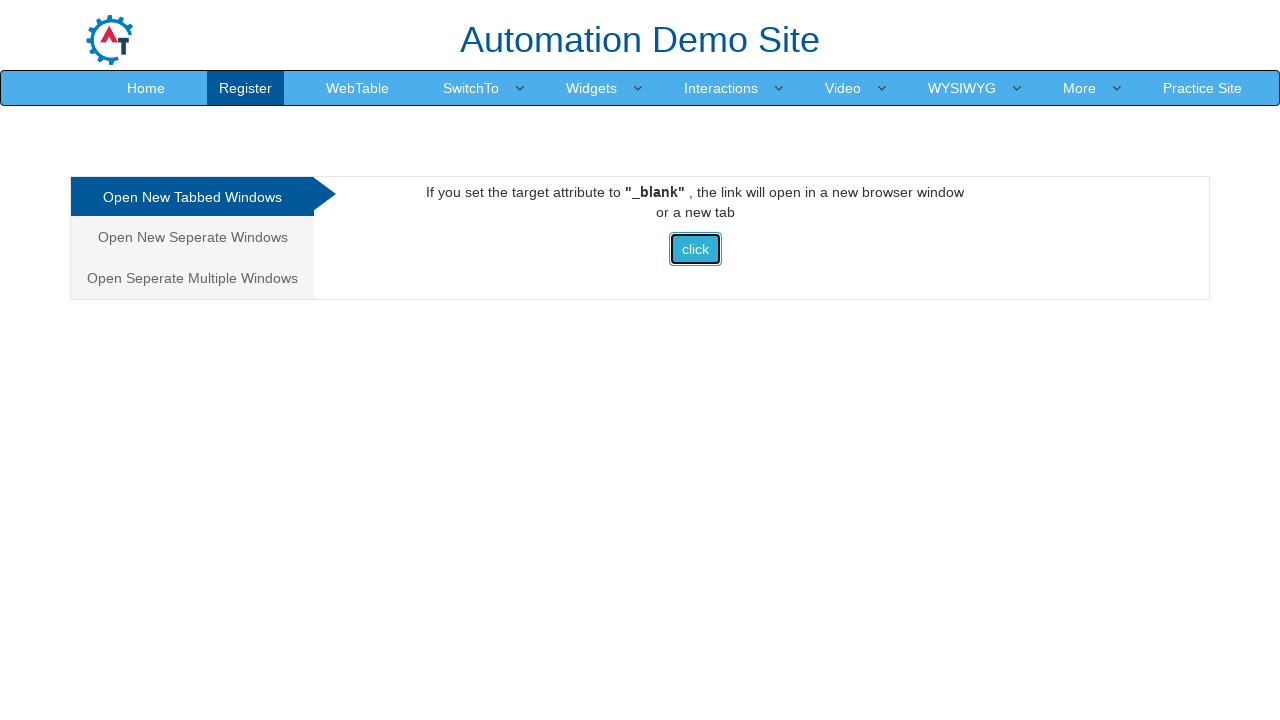

New page opened and context captured at (695, 249) on xpath=//*[@id="Tabbed"]/a/button
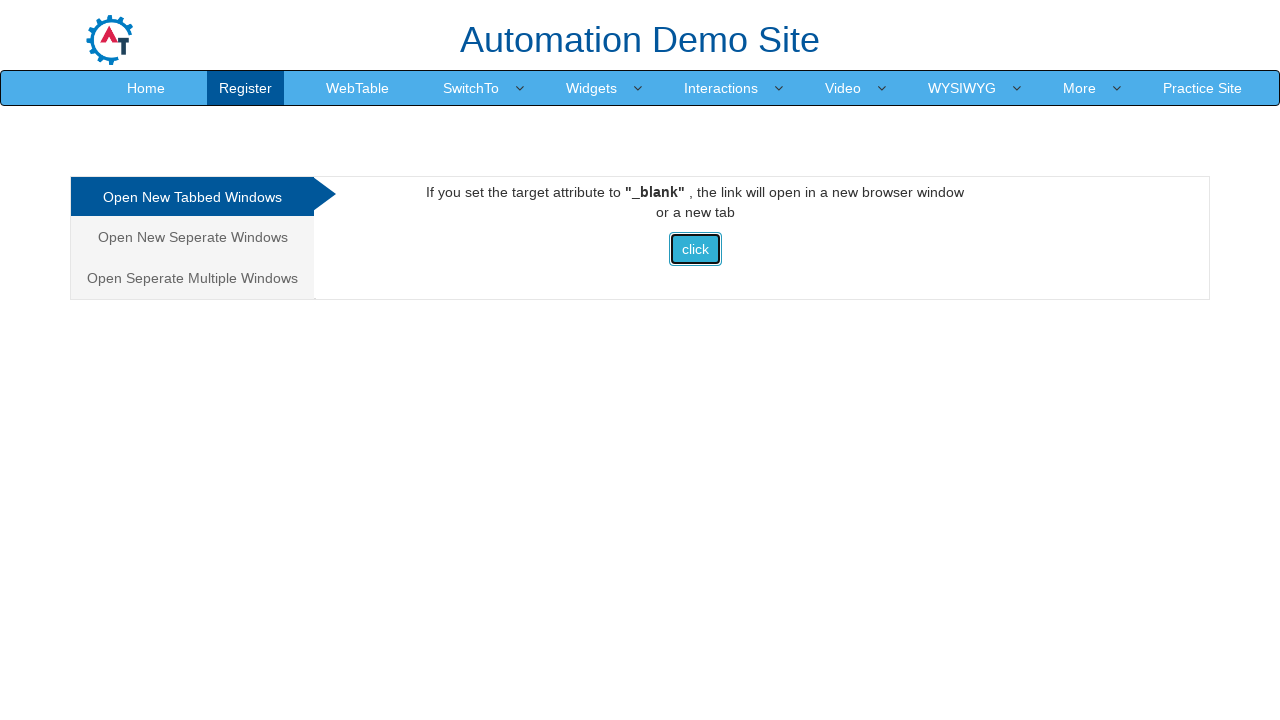

Retrieved new page object
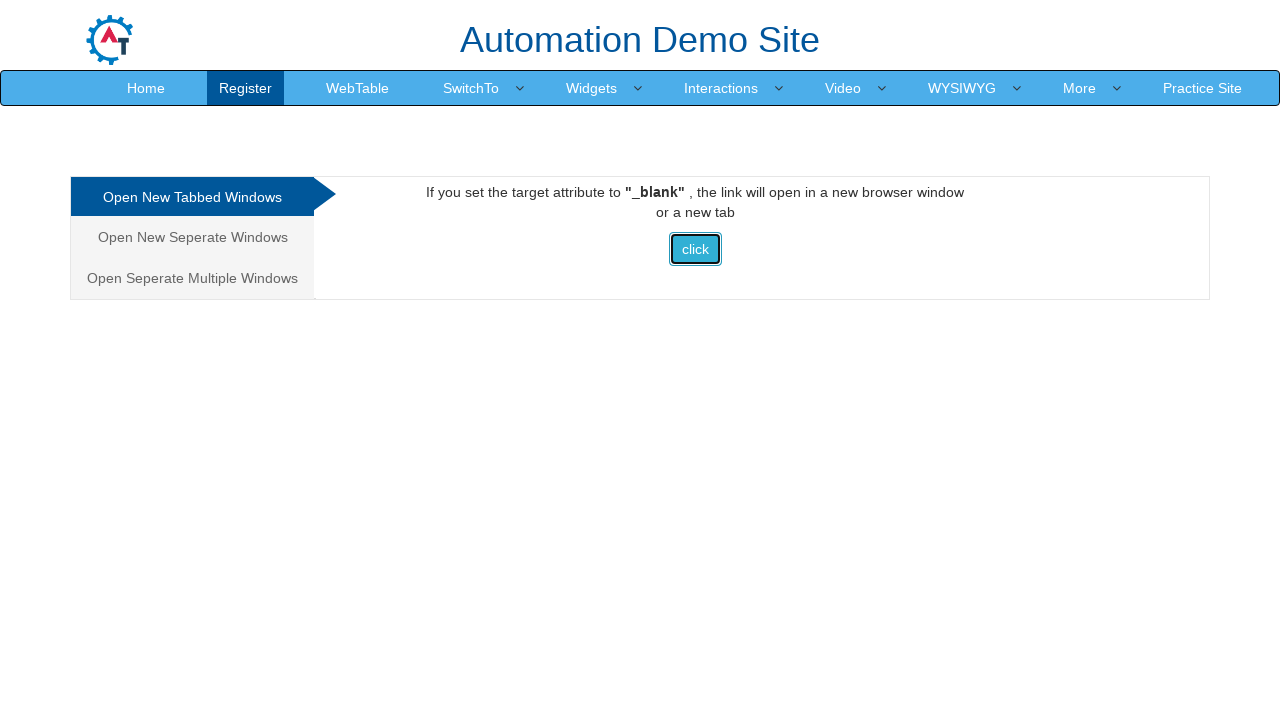

New page loaded successfully
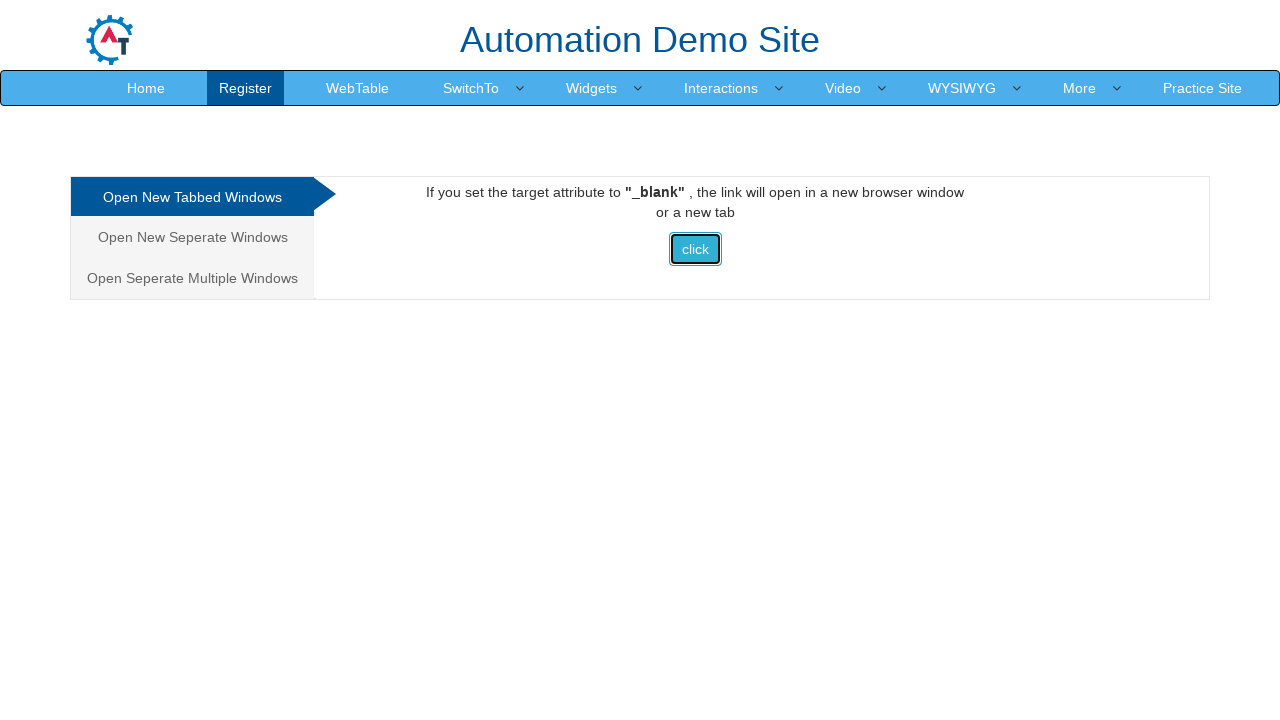

Retrieved all pages in context, total pages: 3
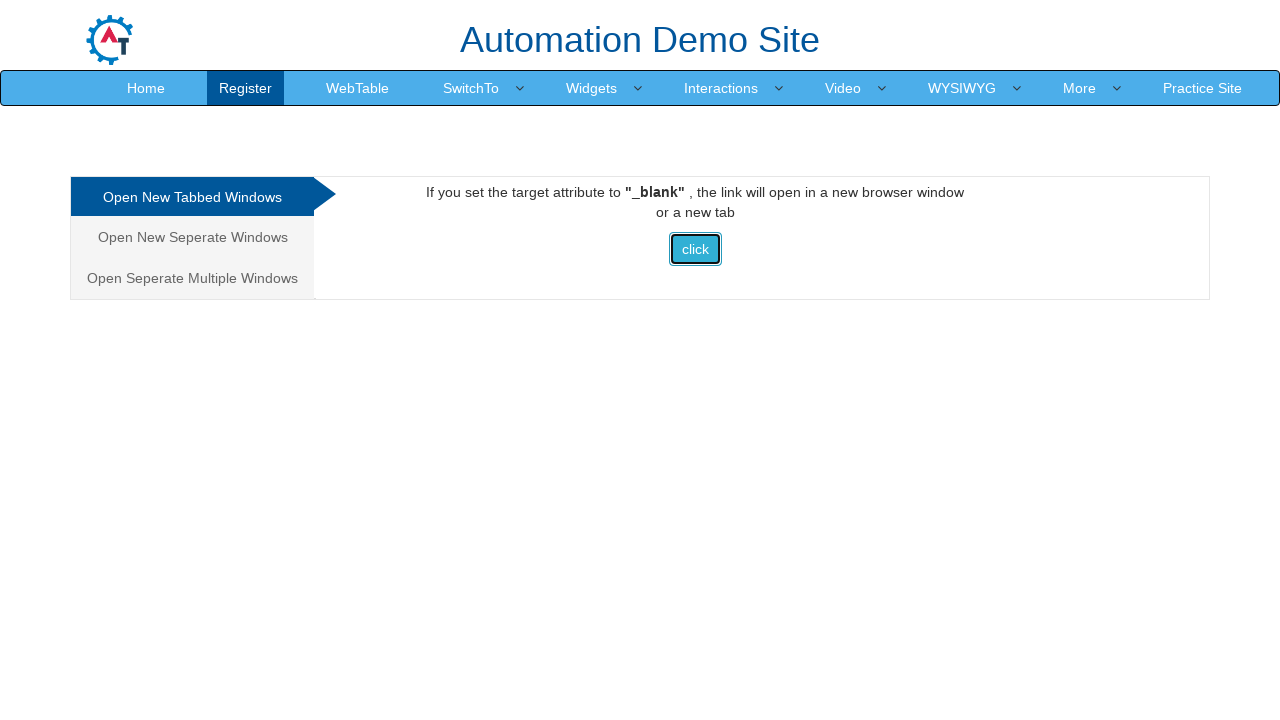

Checked page title: Frames & windows
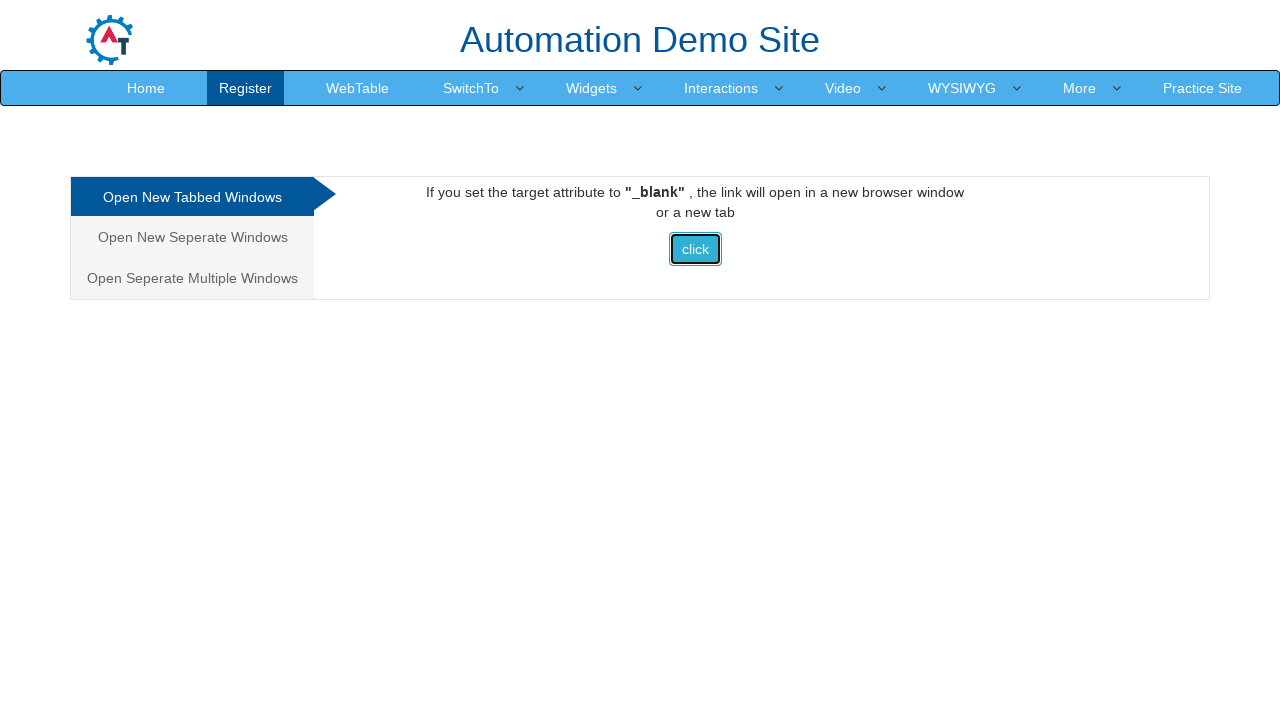

Checked page title: Selenium
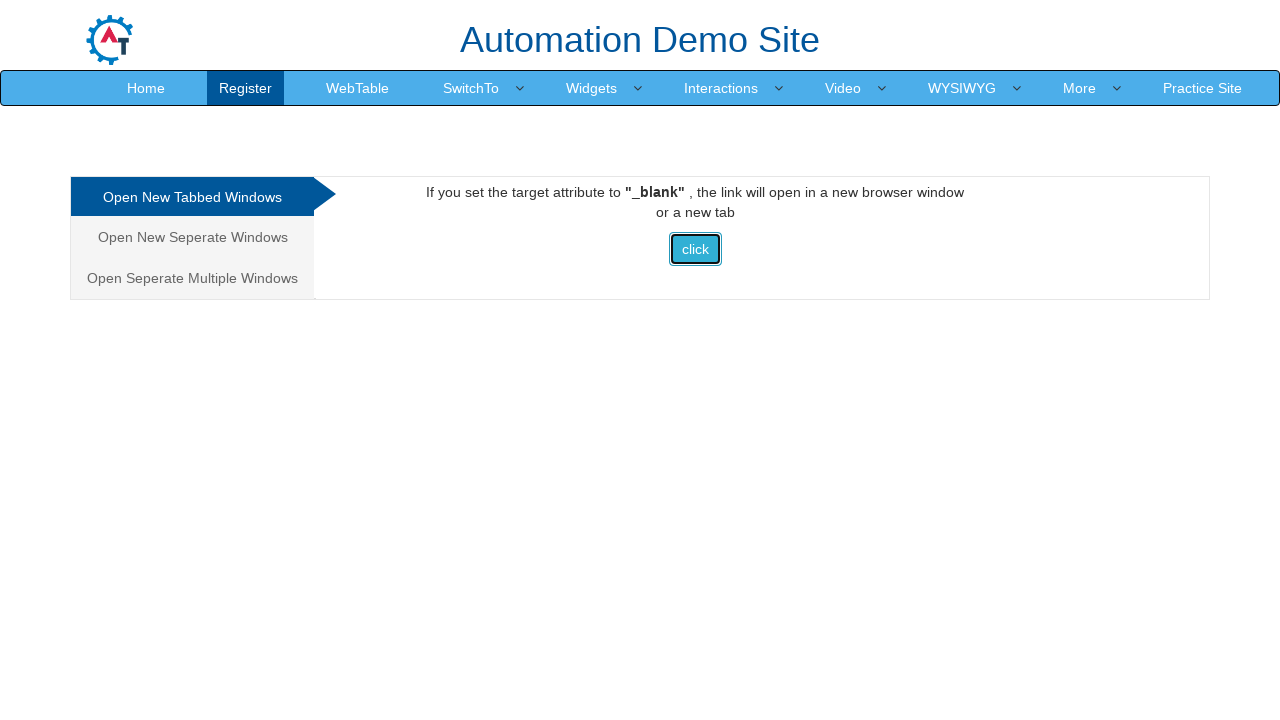

Checked page title: Selenium
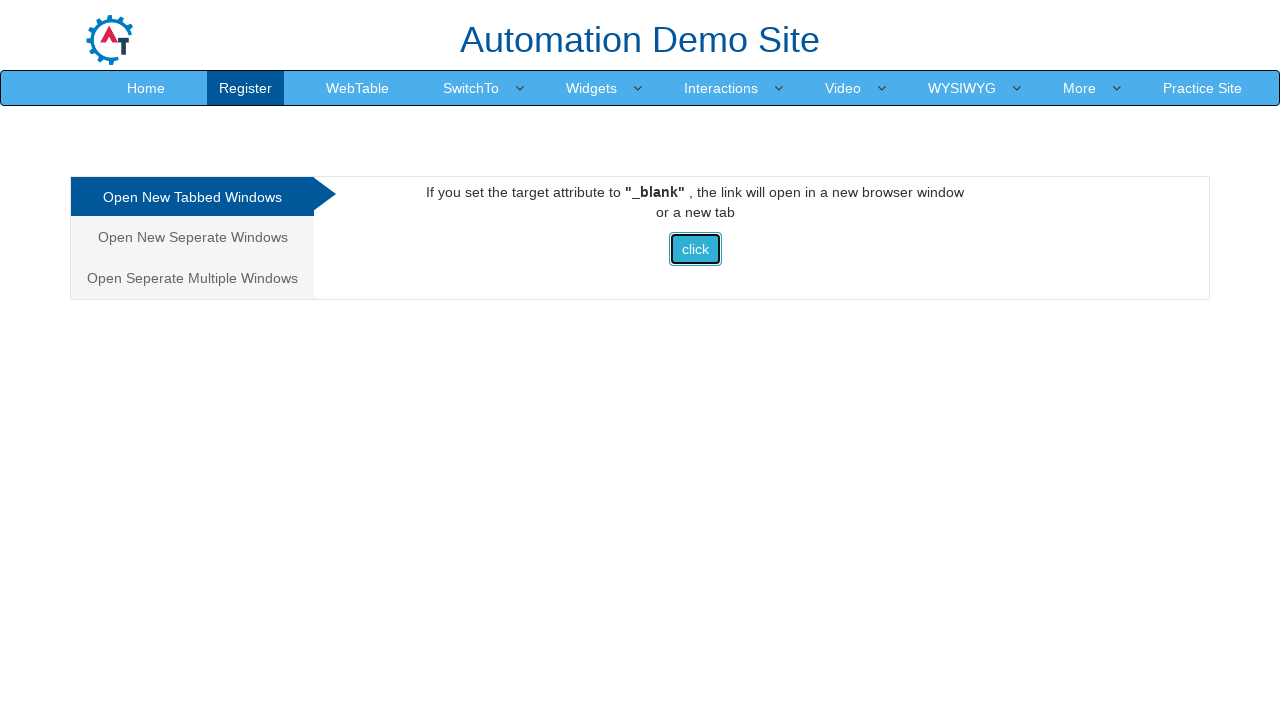

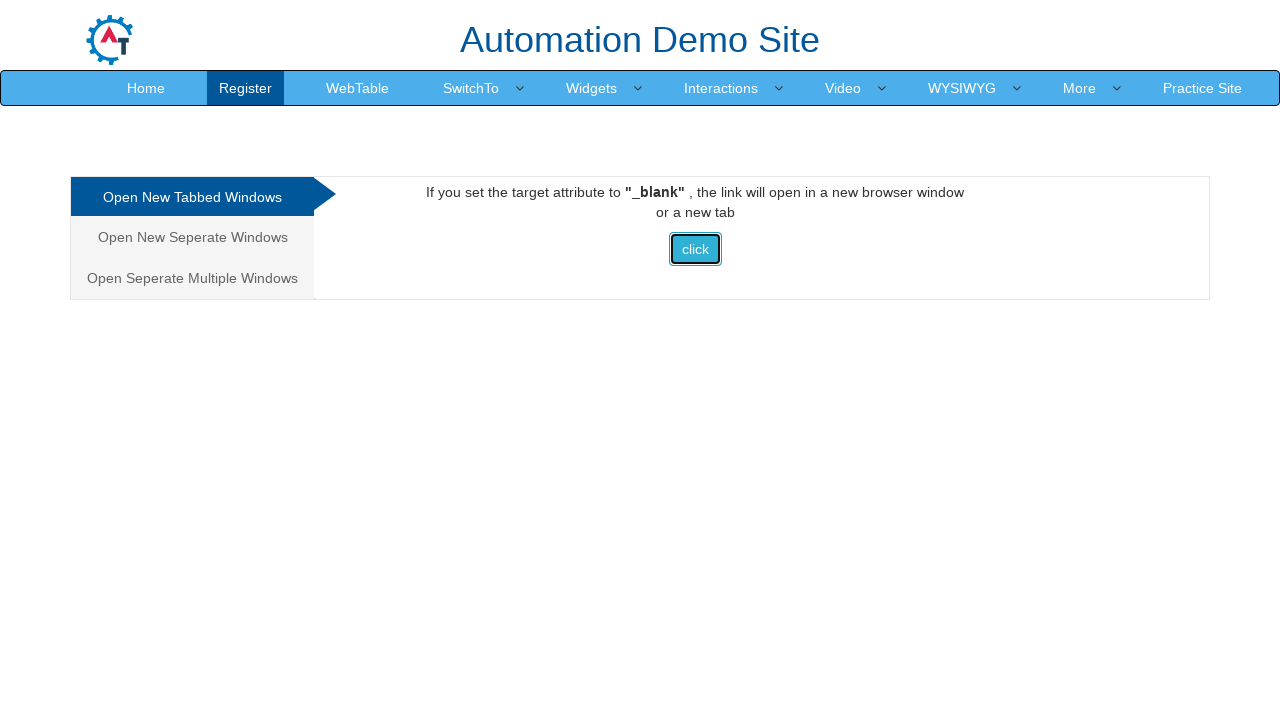